Tests that clicking Clear completed removes completed items from the list

Starting URL: https://demo.playwright.dev/todomvc

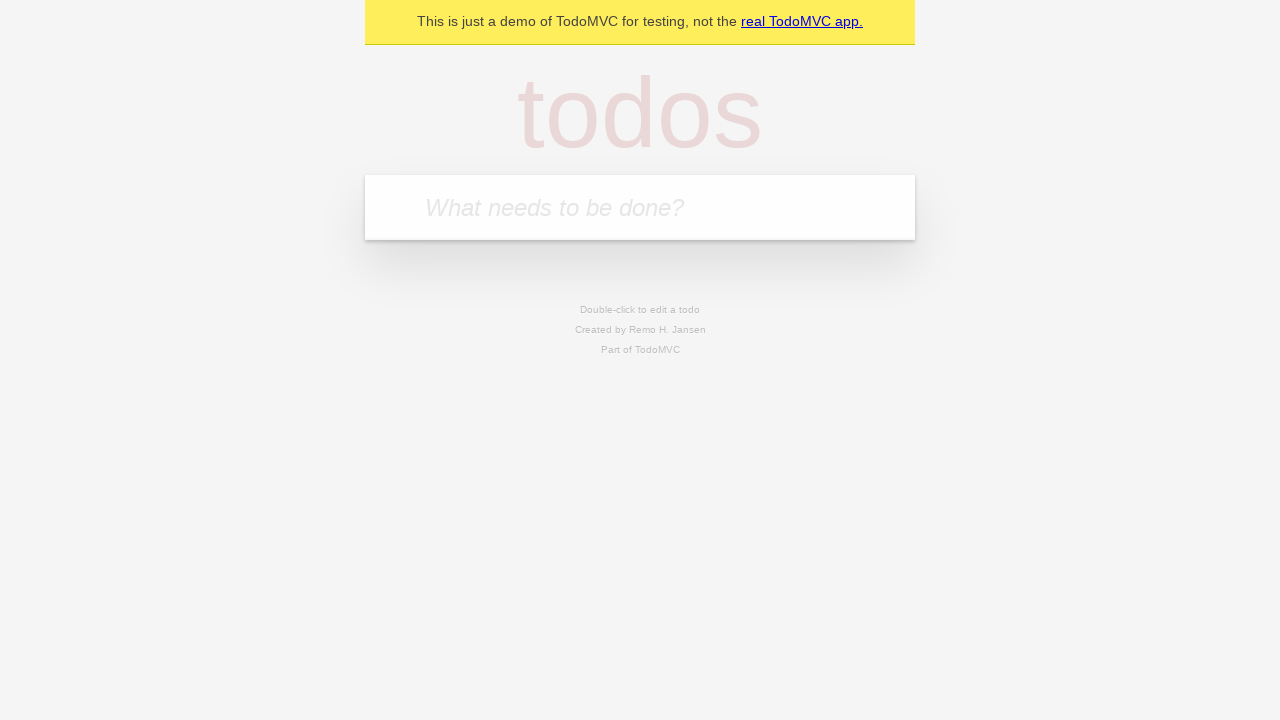

Filled todo input with 'buy some cheese' on internal:attr=[placeholder="What needs to be done?"i]
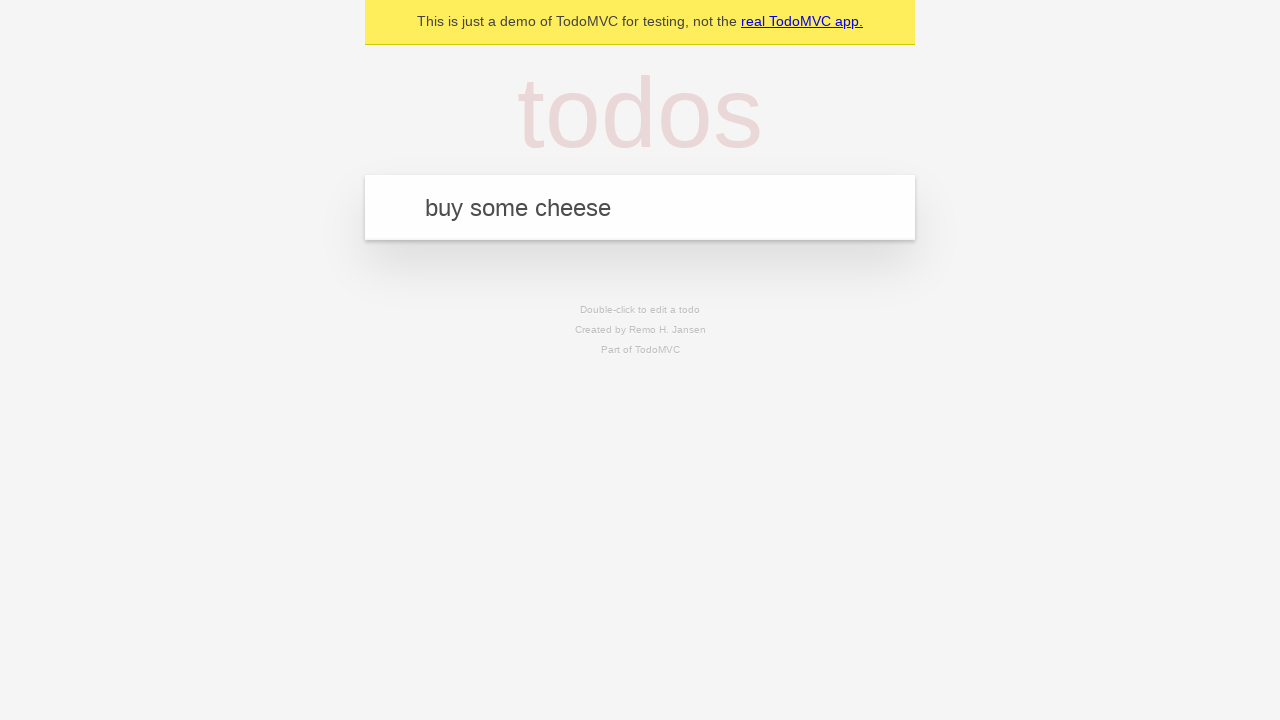

Pressed Enter to add first todo on internal:attr=[placeholder="What needs to be done?"i]
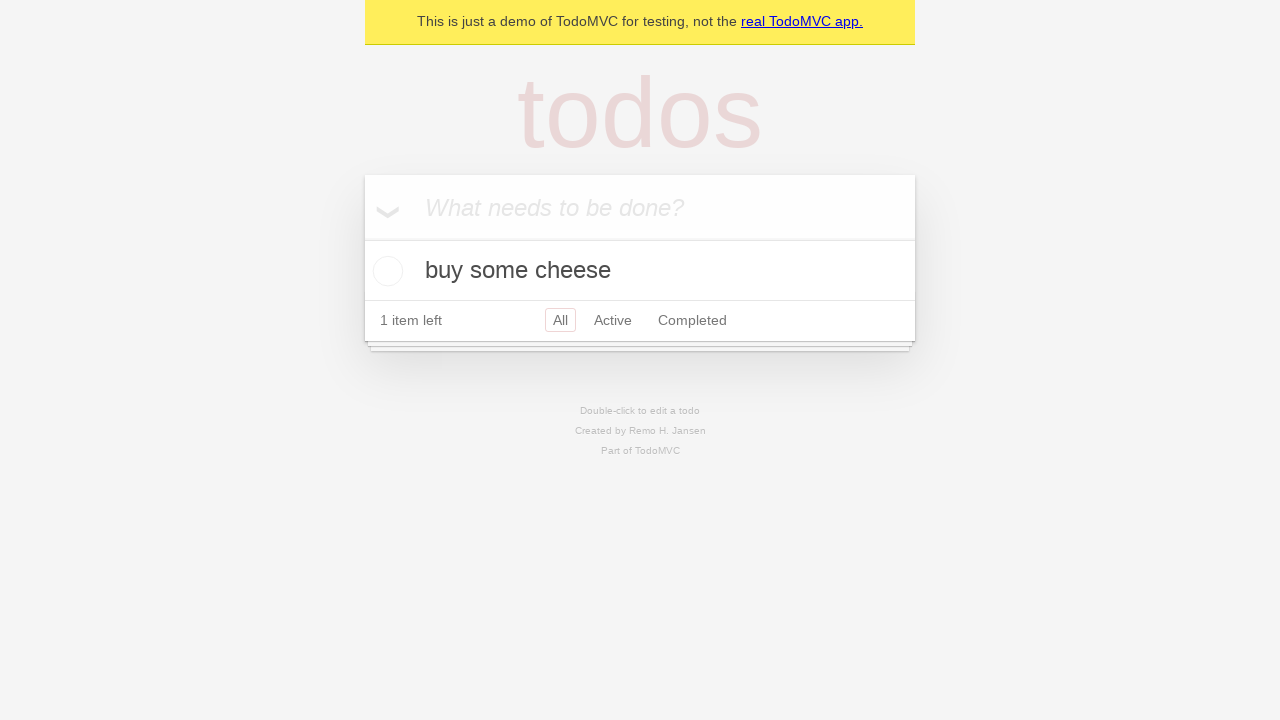

Filled todo input with 'feed the cat' on internal:attr=[placeholder="What needs to be done?"i]
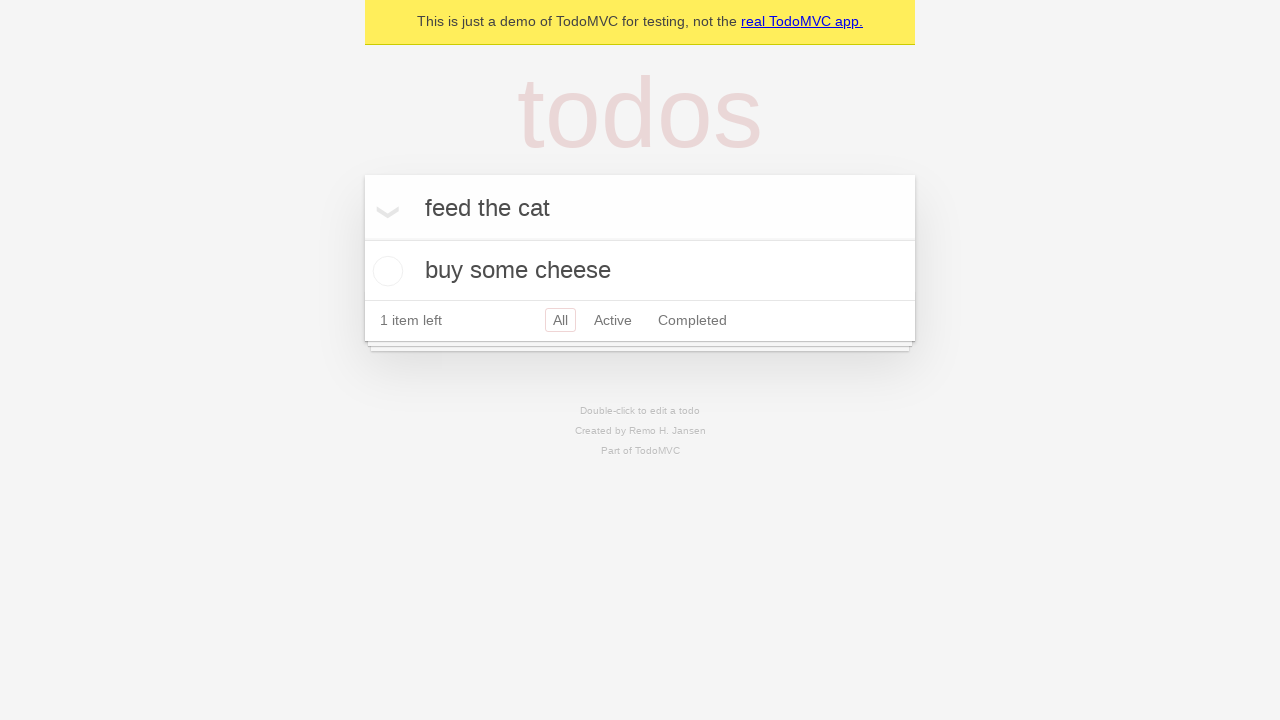

Pressed Enter to add second todo on internal:attr=[placeholder="What needs to be done?"i]
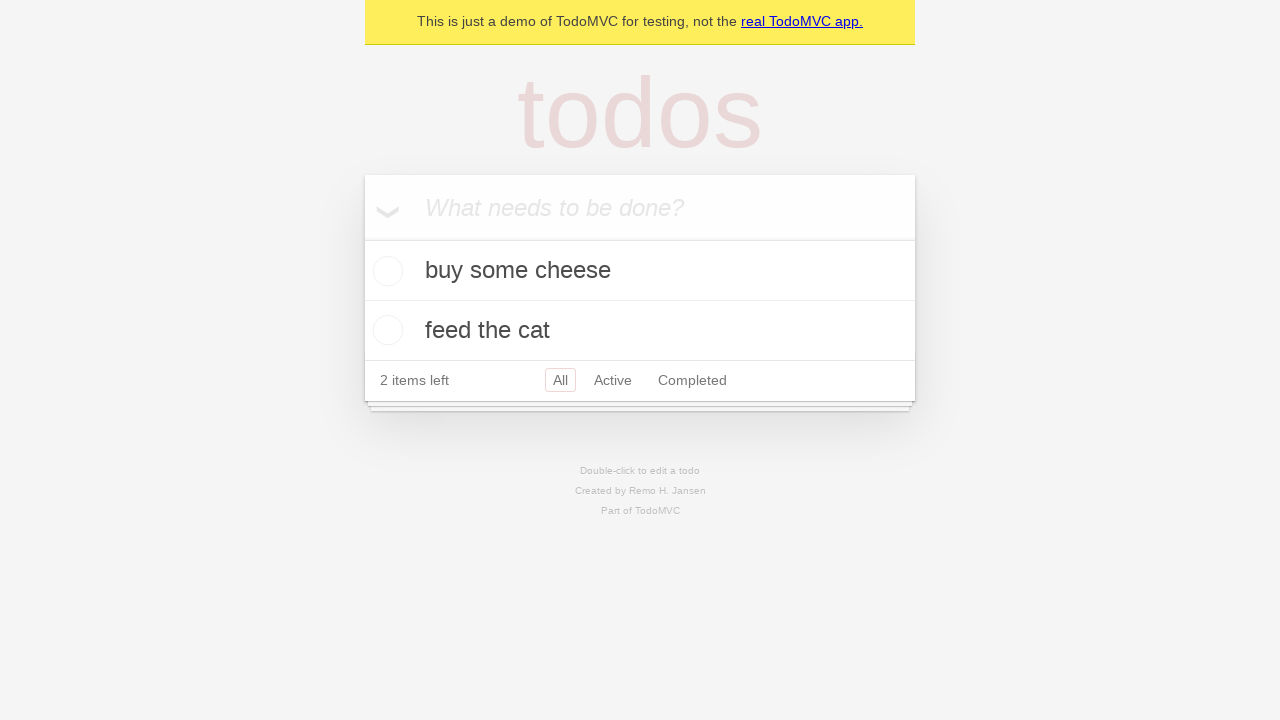

Filled todo input with 'book a doctors appointment' on internal:attr=[placeholder="What needs to be done?"i]
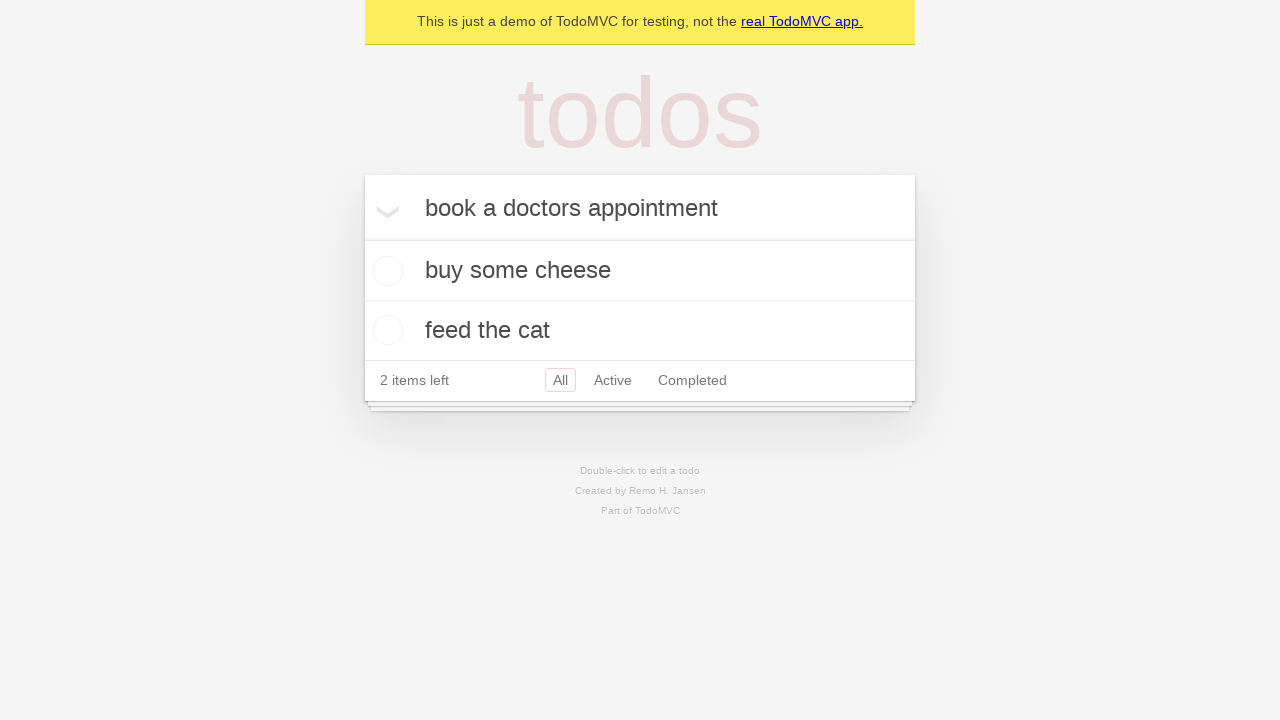

Pressed Enter to add third todo on internal:attr=[placeholder="What needs to be done?"i]
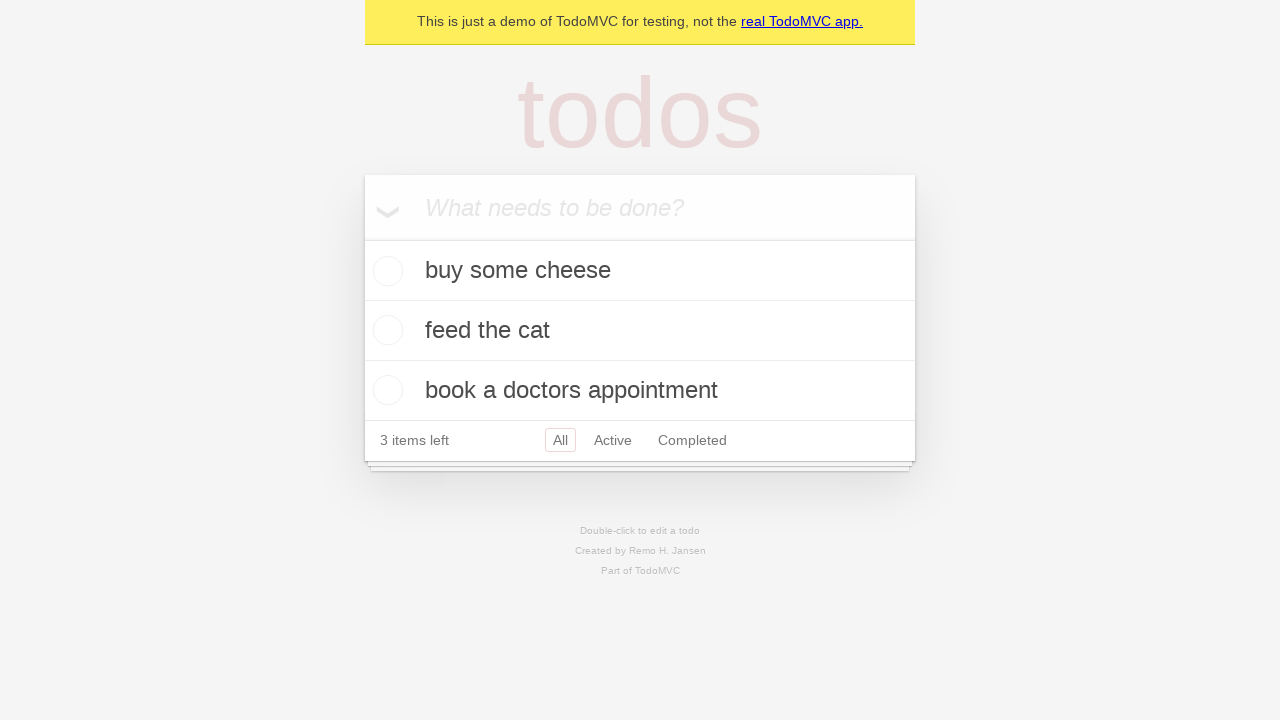

Checked the checkbox for second todo 'feed the cat' at (385, 330) on internal:testid=[data-testid="todo-item"s] >> nth=1 >> internal:role=checkbox
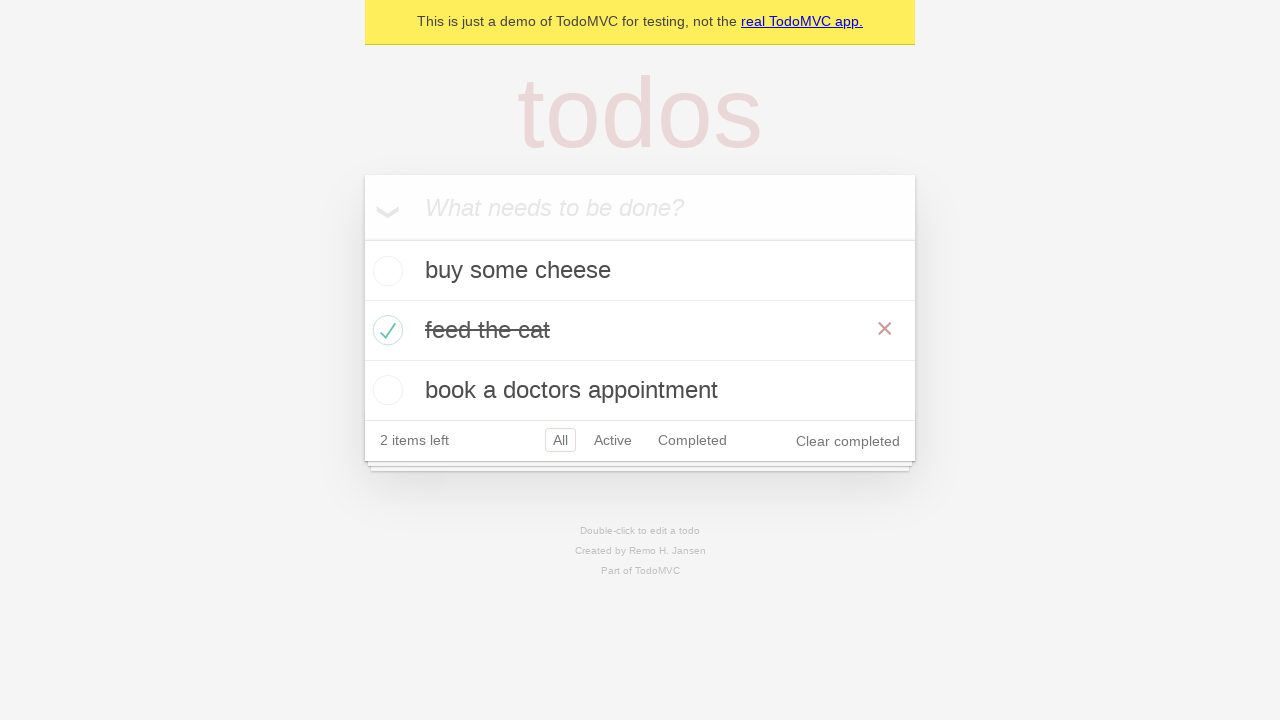

Clicked 'Clear completed' button to remove completed items at (848, 441) on internal:role=button[name="Clear completed"i]
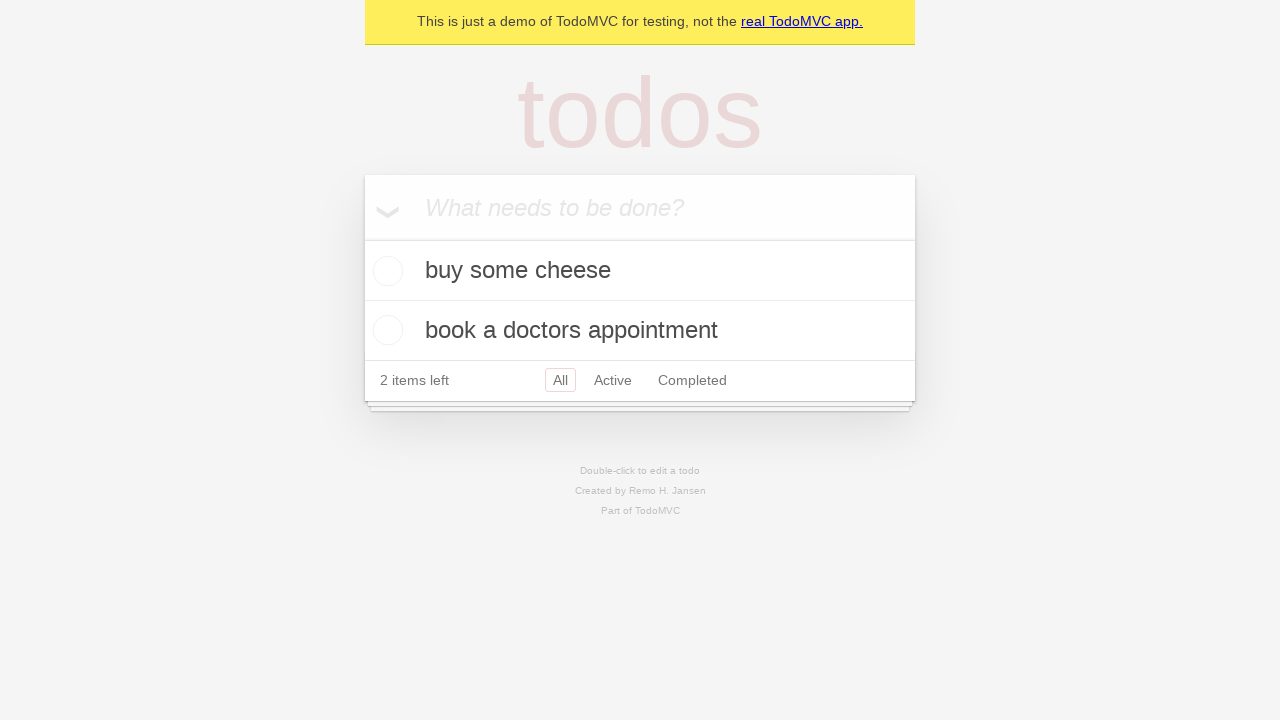

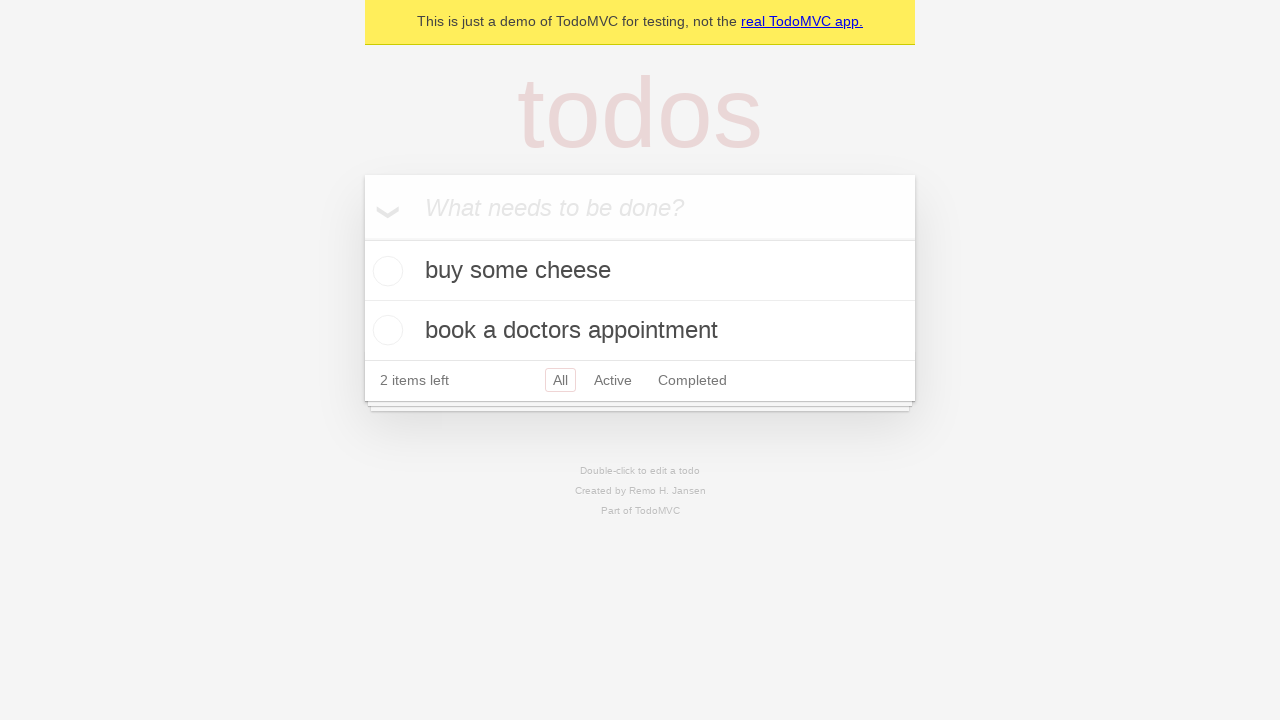